Tests the add/remove elements functionality by clicking the "Add Element" button, verifying the "Delete" button appears, clicking it, and verifying the "Delete" button is removed from the page.

Starting URL: http://the-internet.herokuapp.com/add_remove_elements/

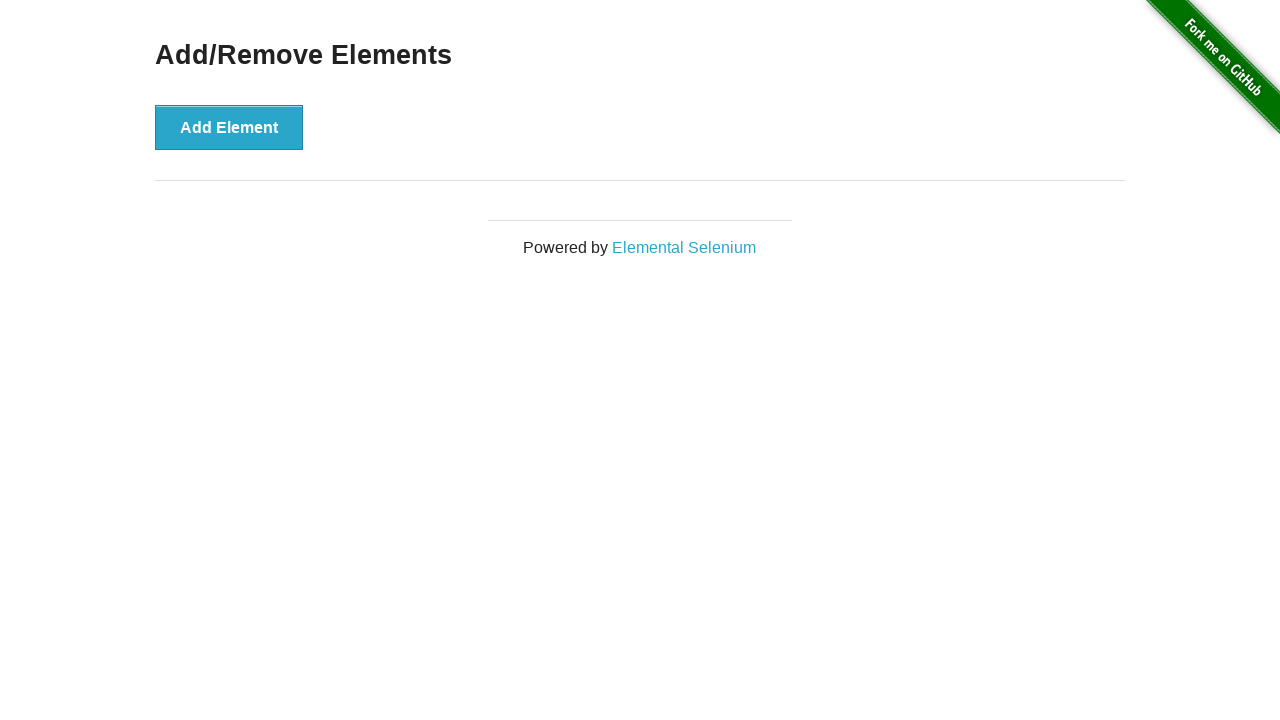

Clicked 'Add Element' button at (229, 127) on xpath=//button[contains(text(),'Add Element')]
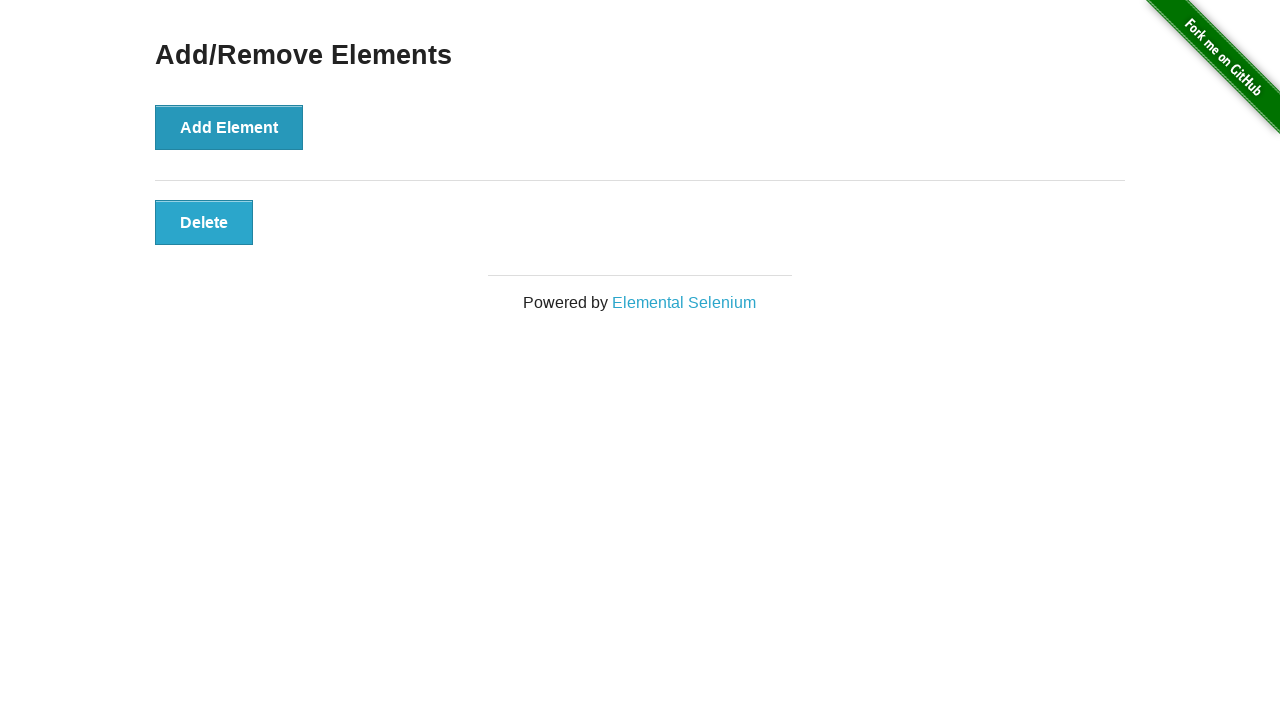

Delete button appeared on the page
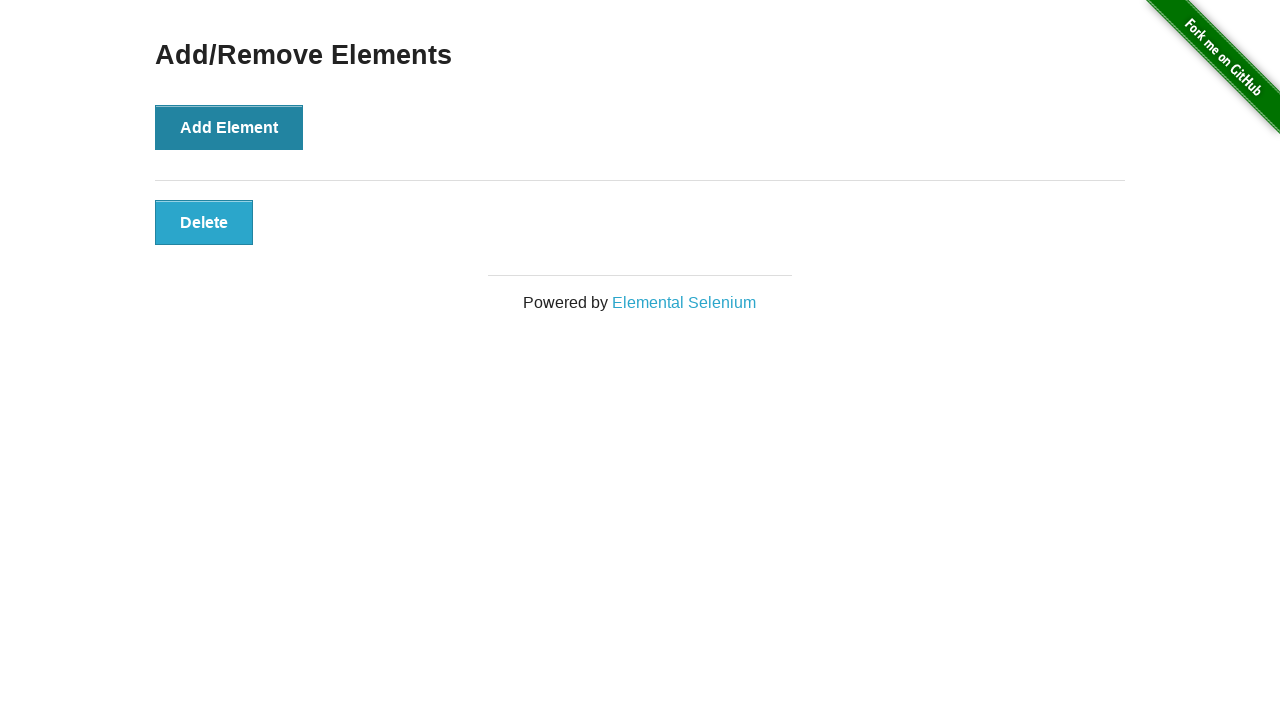

Clicked 'Delete' button at (204, 222) on xpath=//button[contains(text(),'Delete')]
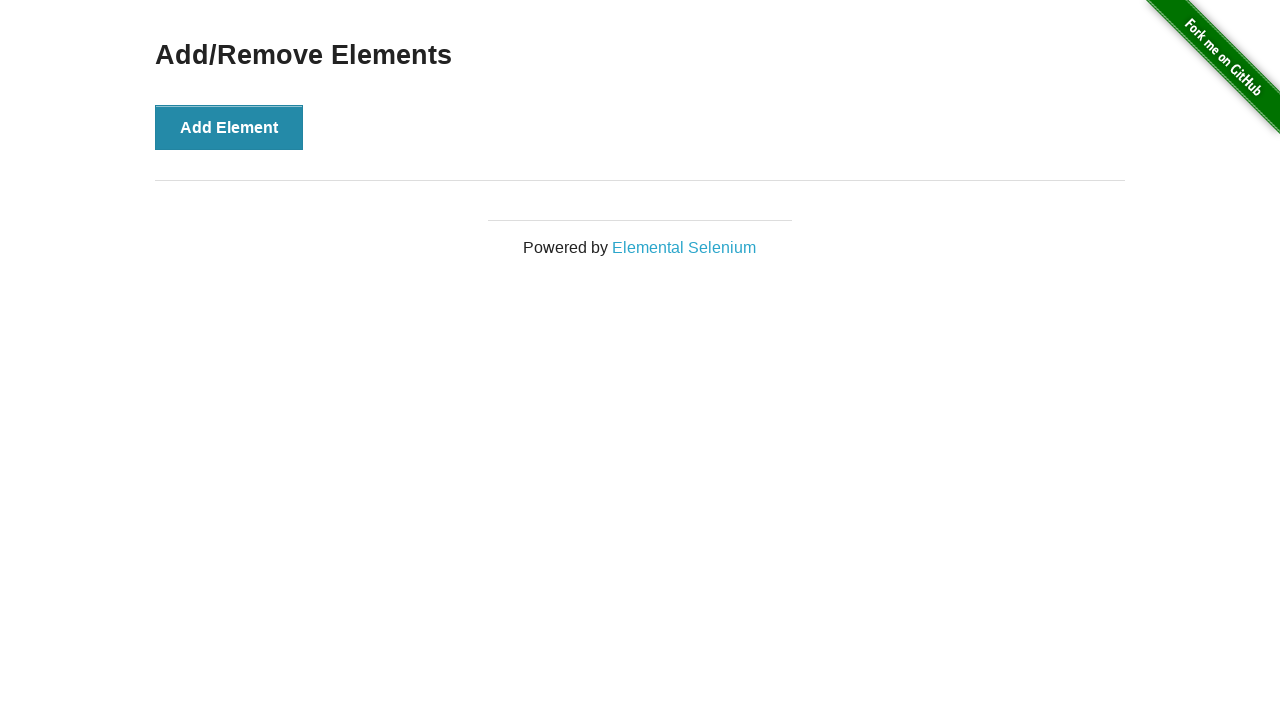

Delete button was removed from the page
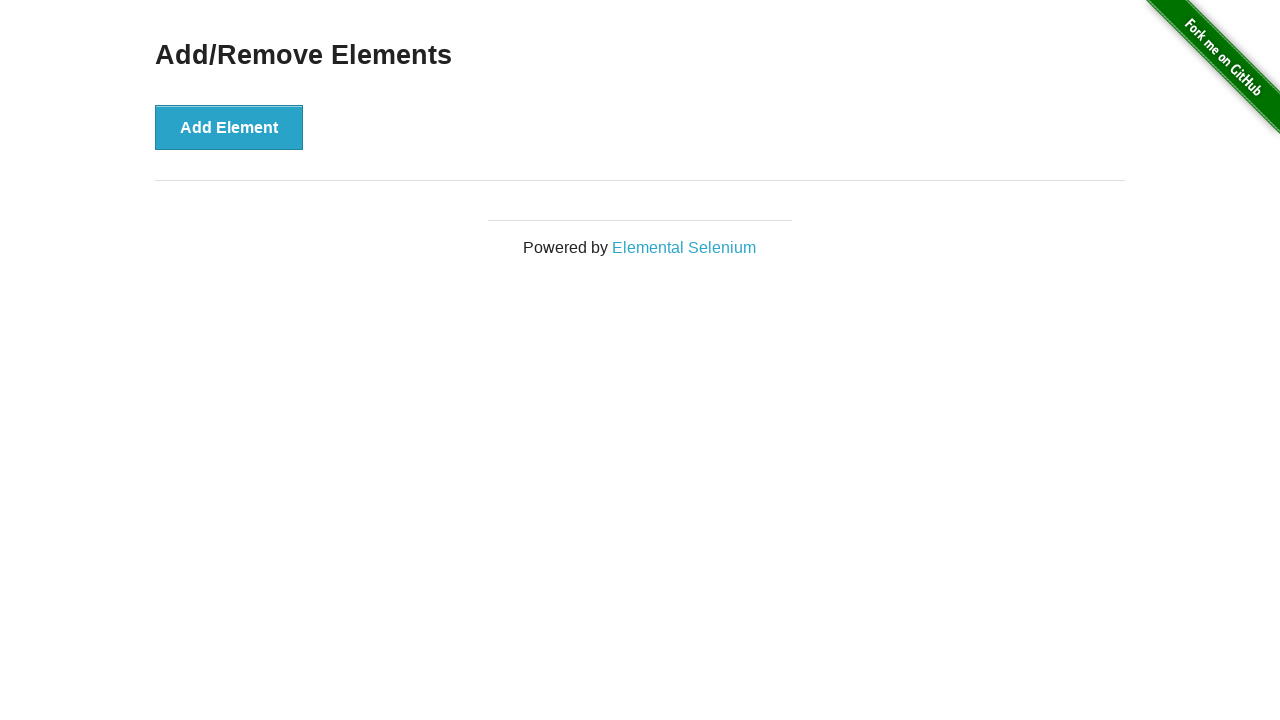

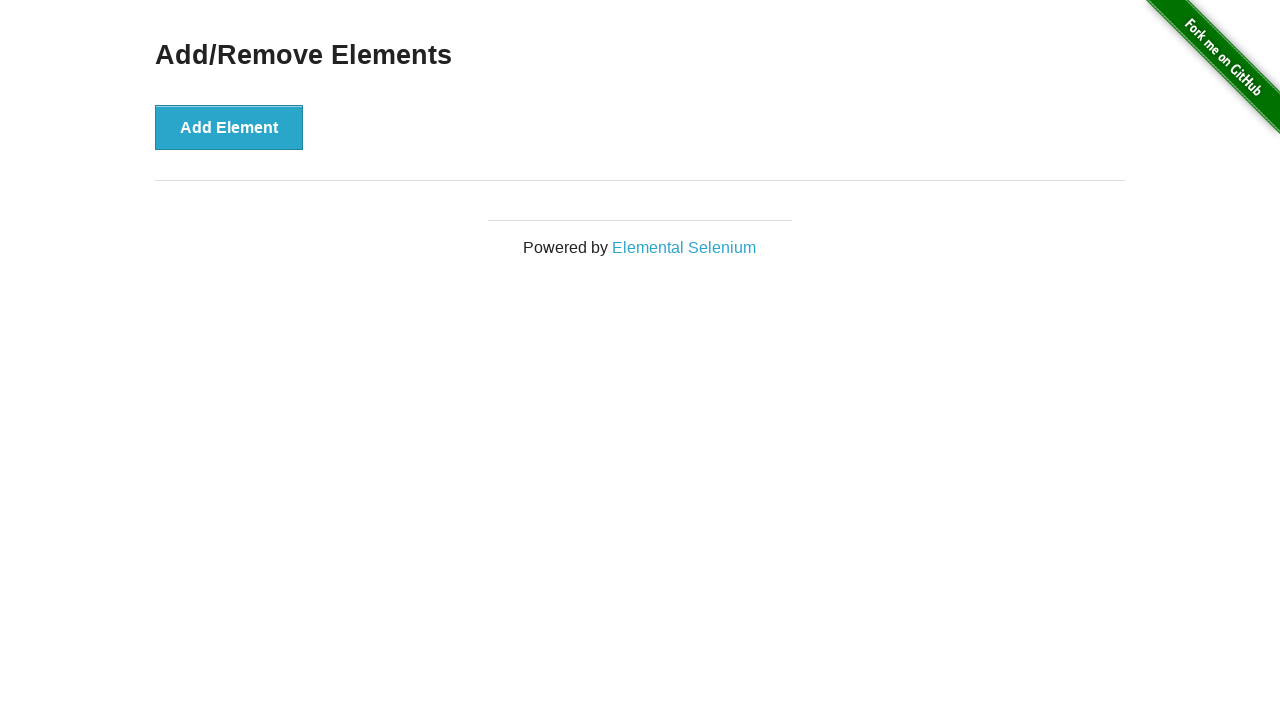